Tests the typing speed game on Human Benchmark by reading the displayed text and typing it into the input field

Starting URL: https://humanbenchmark.com/tests/typing

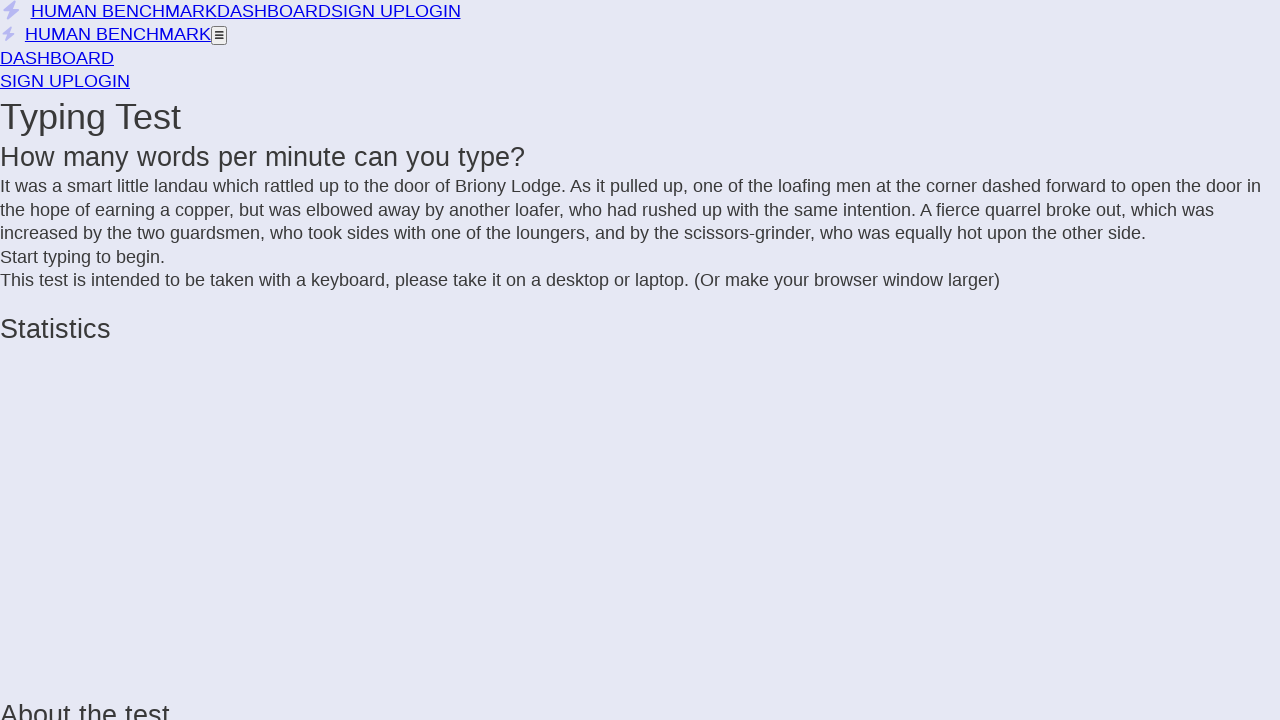

Located the text display div containing spans to type
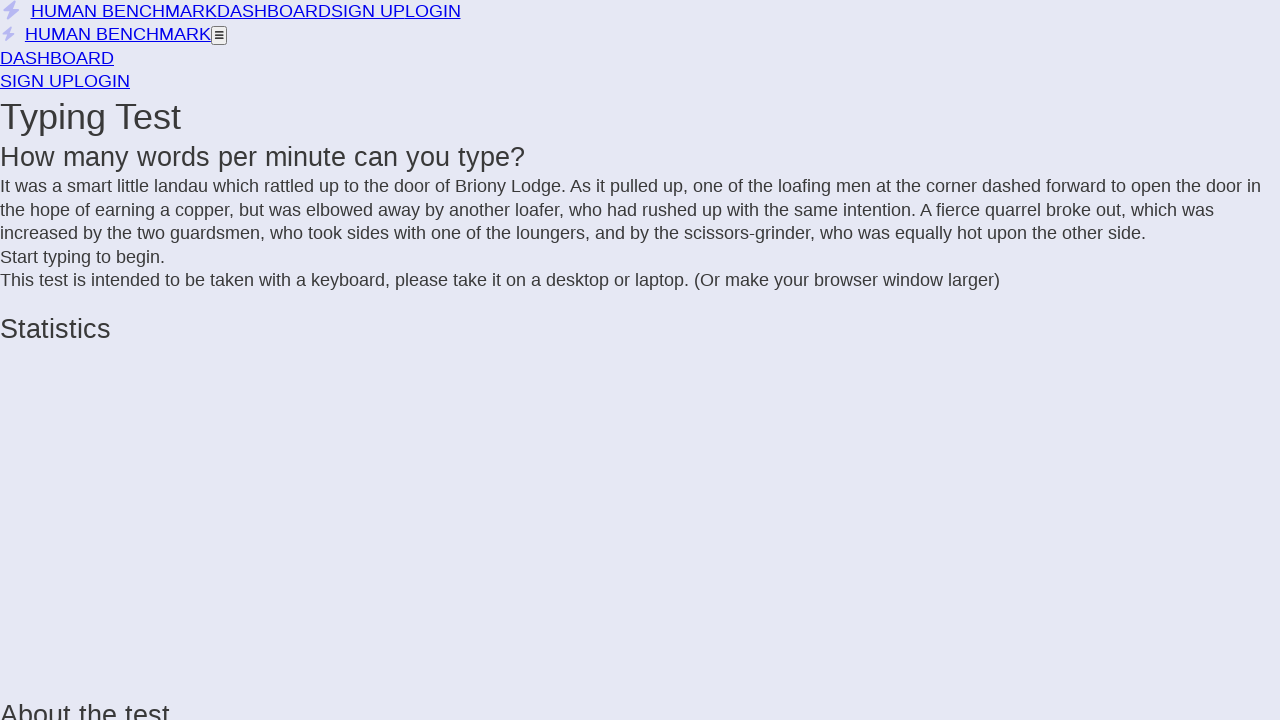

Retrieved all span elements from the text display div
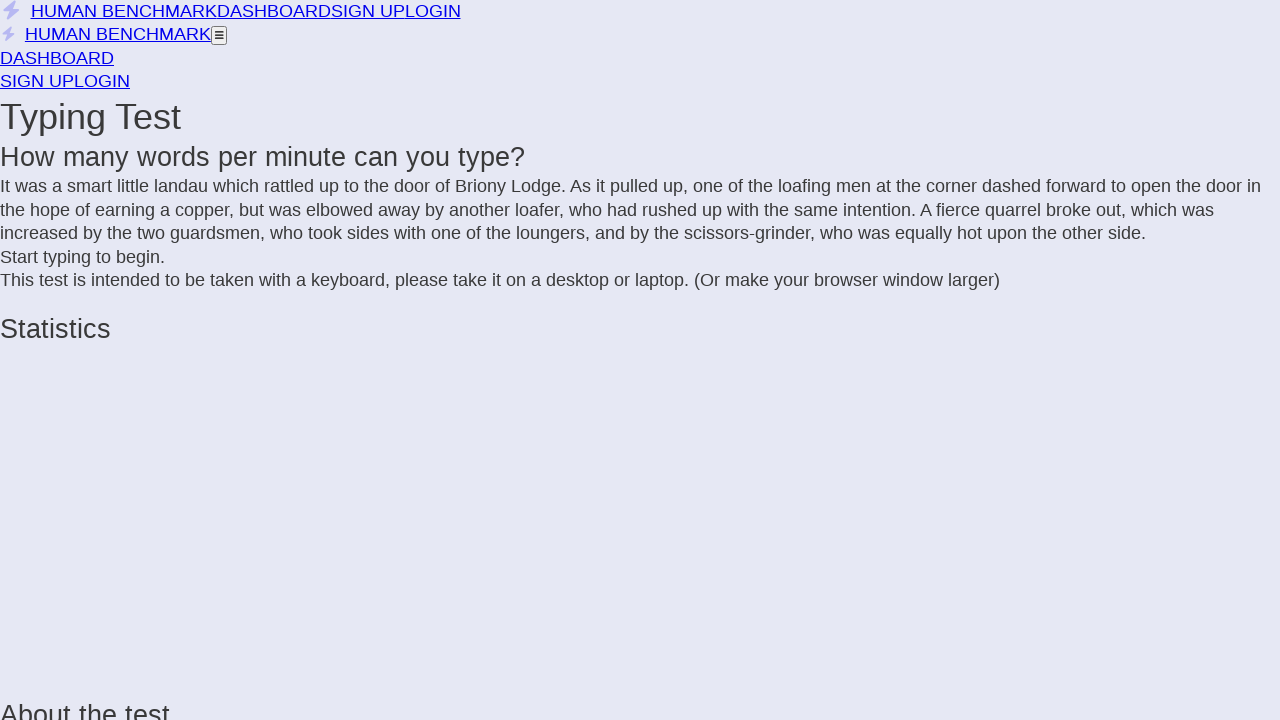

Extracted text to type from spans: 'It was a smart little landau which rattled up to the door of Briony Lodge. As it pulled up, one of the loafing men at the corner dashed forward to open the door in the hope of earning a copper, but was elbowed away by another loafer, who had rushed up with the same intention. A fierce quarrel broke out, which was increased by the two guardsmen, who took sides with one of the loungers, and by the scissors-grinder, who was equally hot upon the other side.'
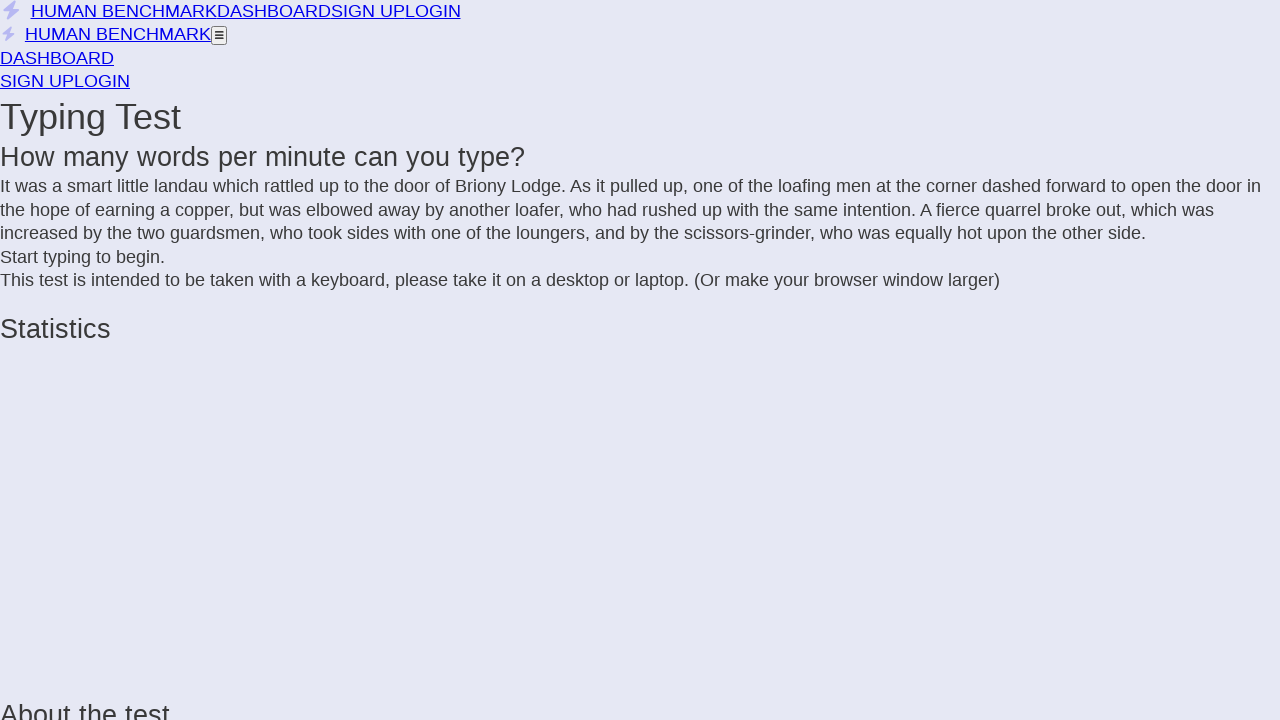

Typed the extracted text into the input field on xpath=//*[@id="root"]/div/div[4]/div[1]/div/div[2]/div
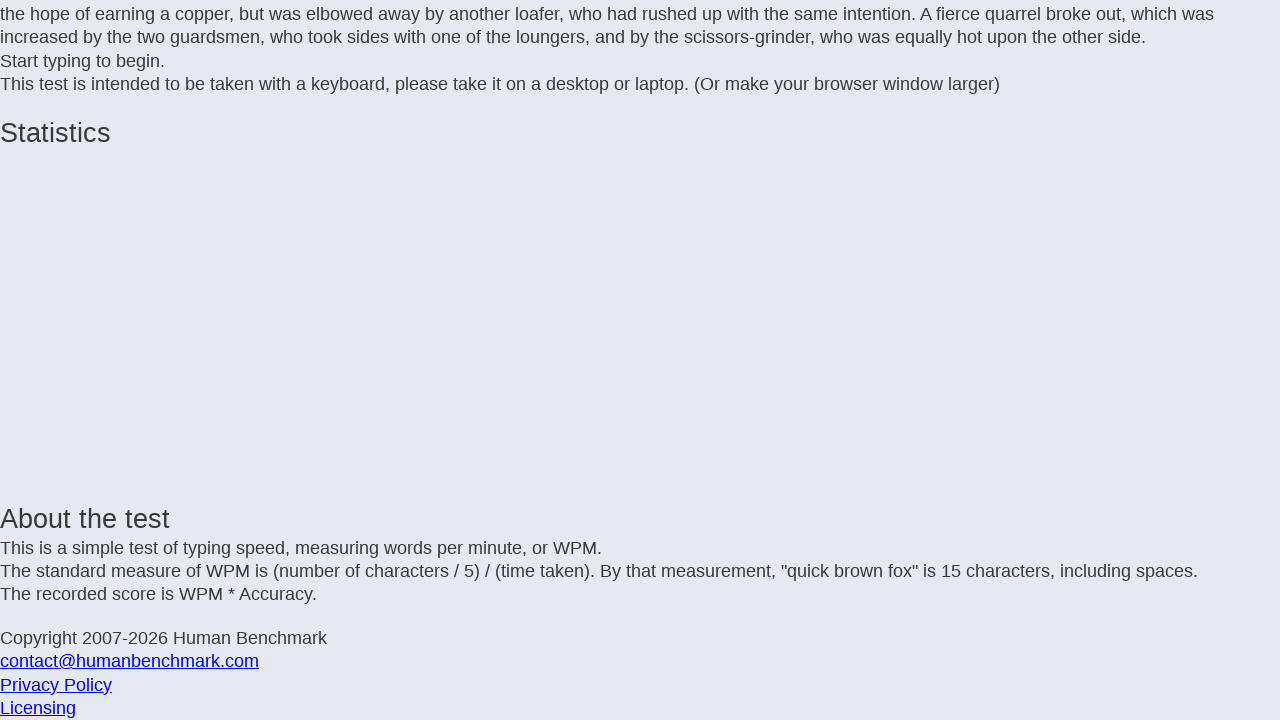

Waited 1 second for typing completion
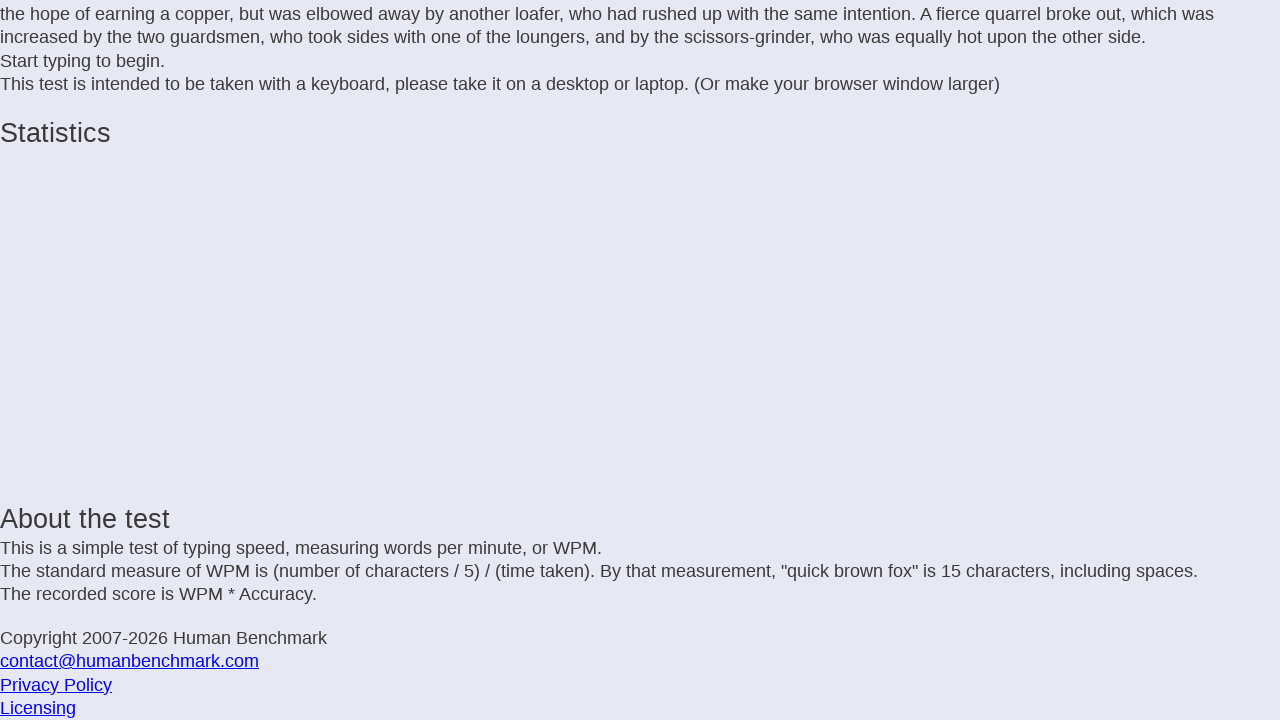

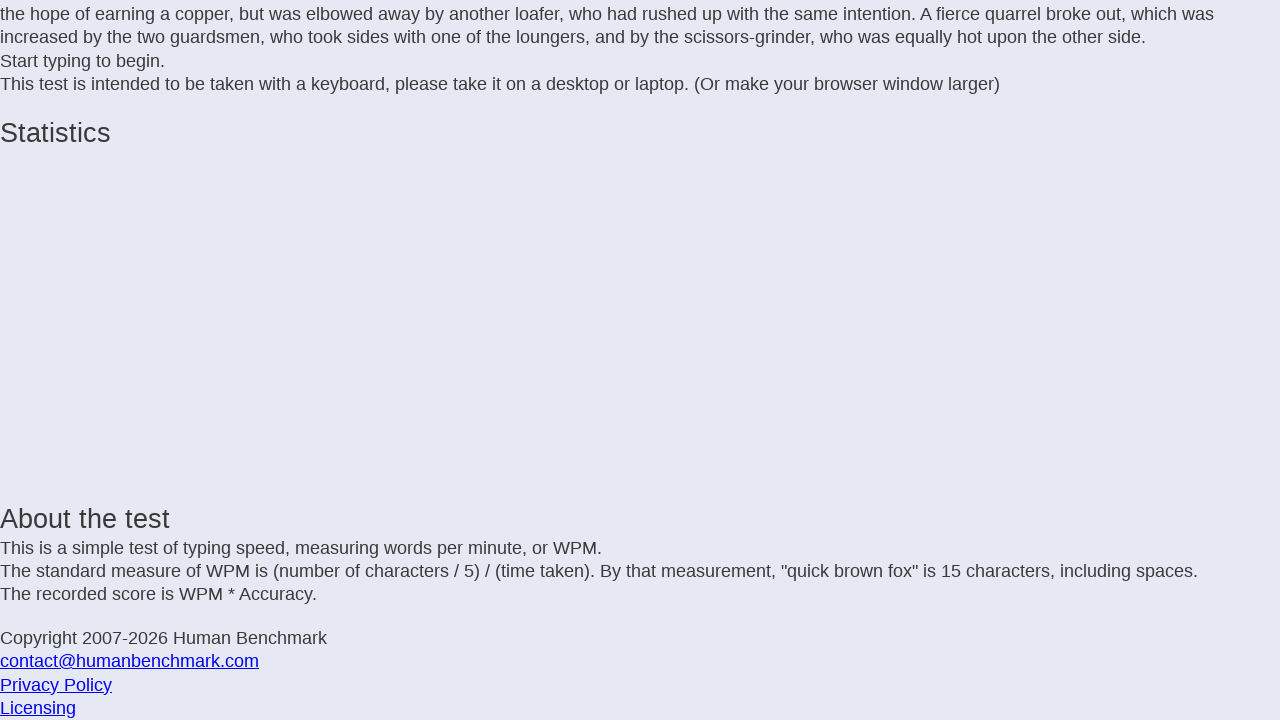